Tests clicking a button with a dynamic ID multiple times (3 clicks) to verify the button remains functional despite having a changing ID

Starting URL: http://uitestingplayground.com/dynamicid

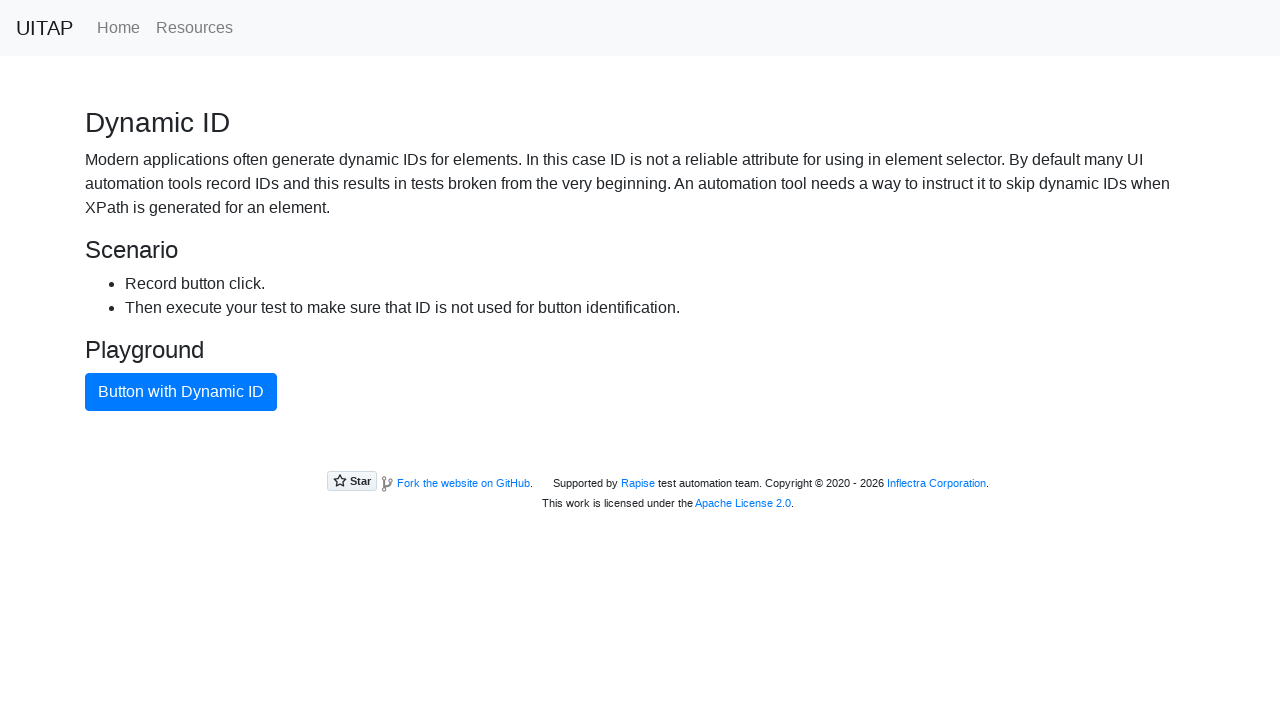

Navigated to dynamic ID button test page
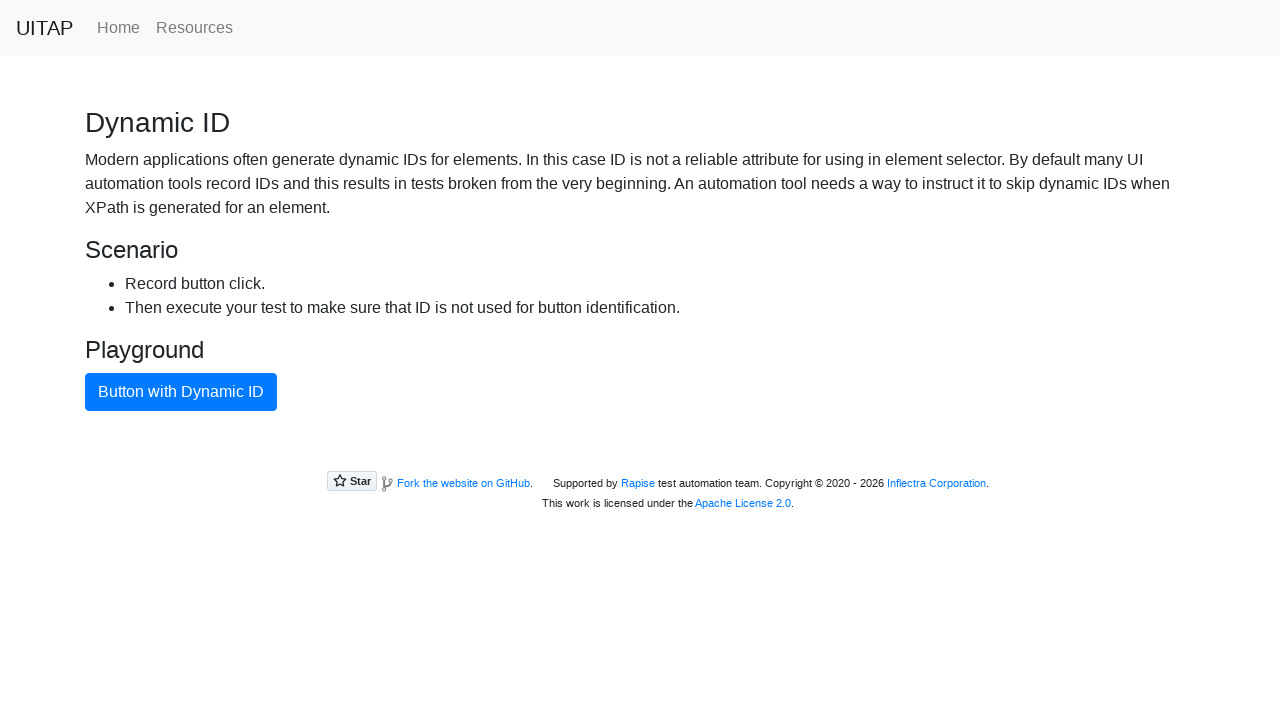

Located button with dynamic ID using XPath
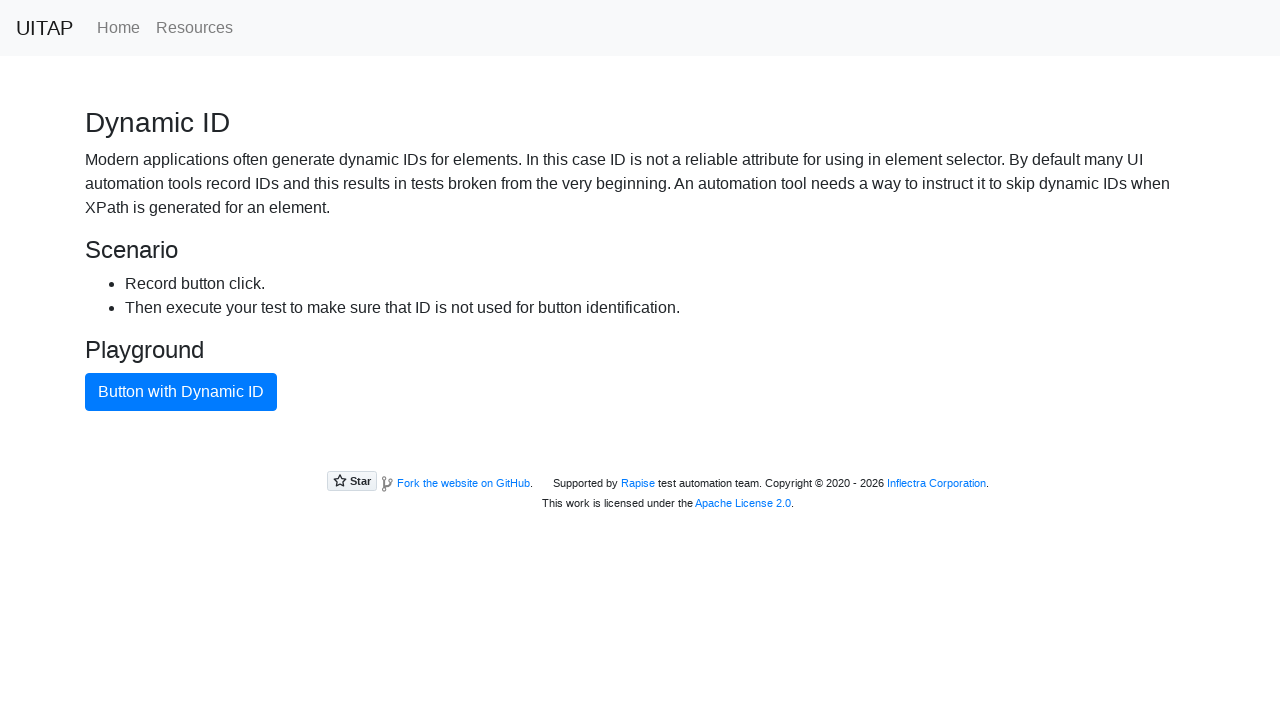

Clicked button with dynamic ID (click 1 of 3) at (181, 392) on xpath=//button[text()="Button with Dynamic ID"]
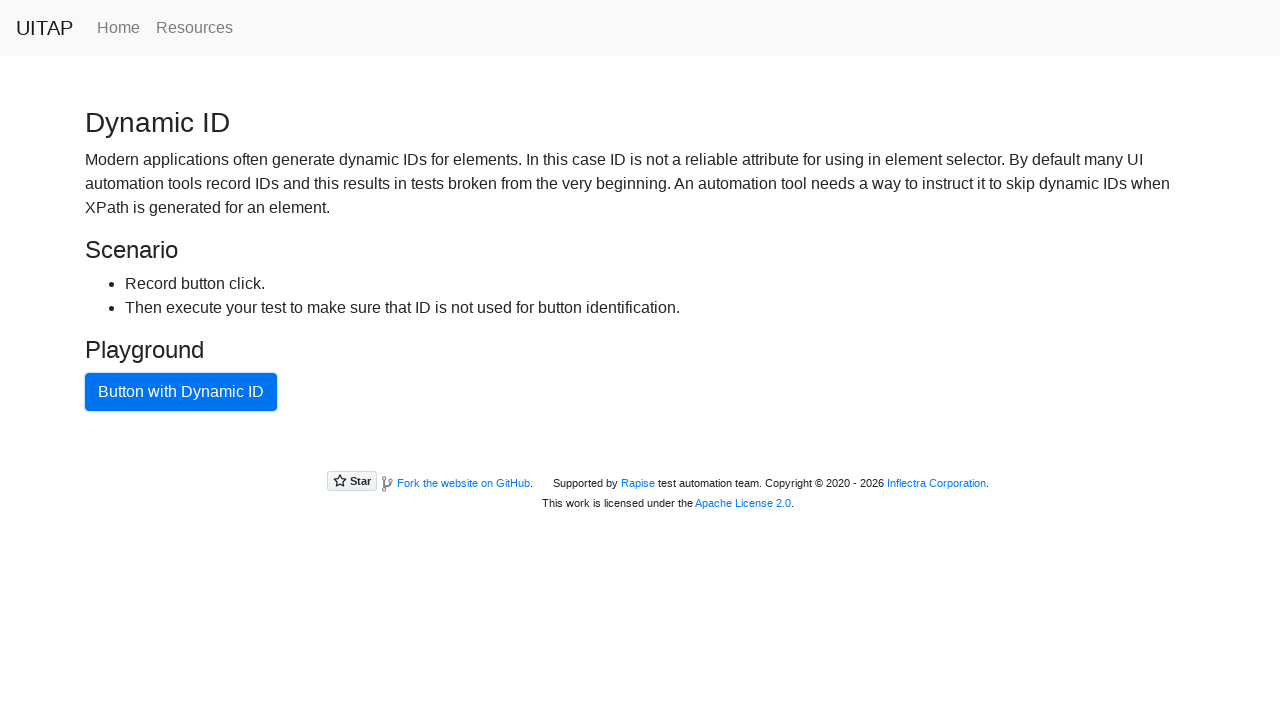

Waited 2 seconds after click 1
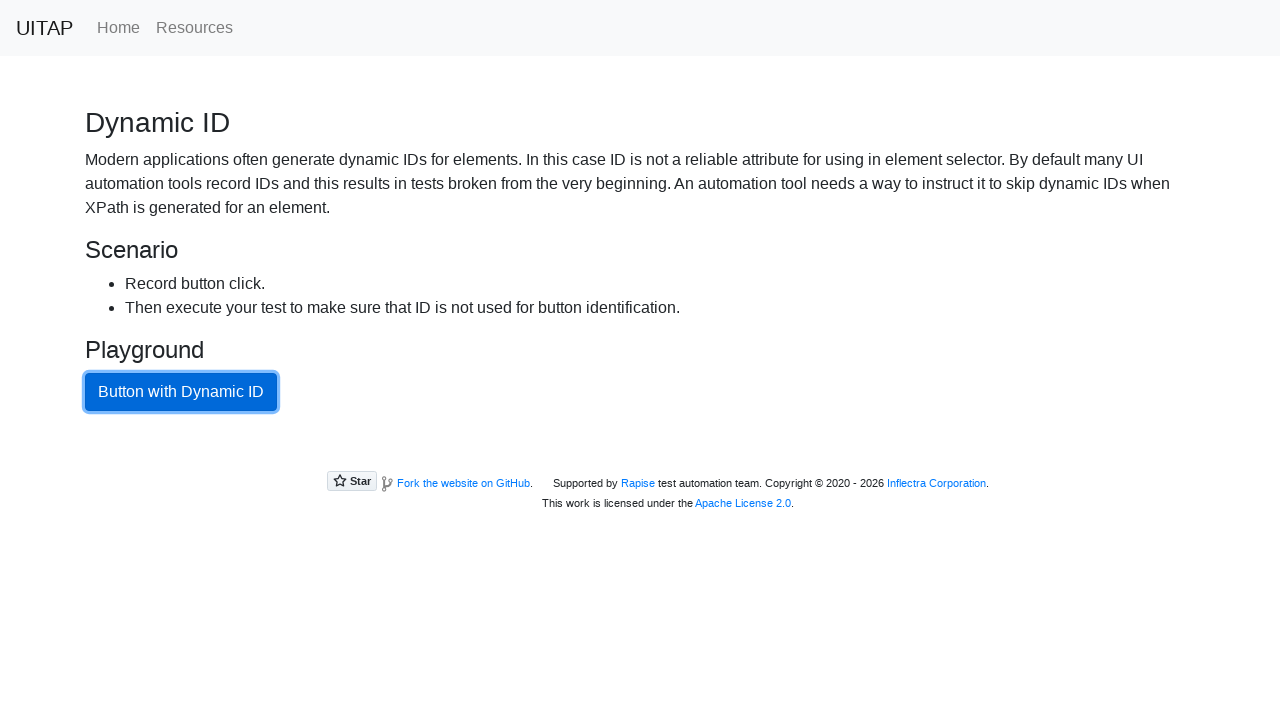

Clicked button with dynamic ID (click 2 of 3) at (181, 392) on xpath=//button[text()="Button with Dynamic ID"]
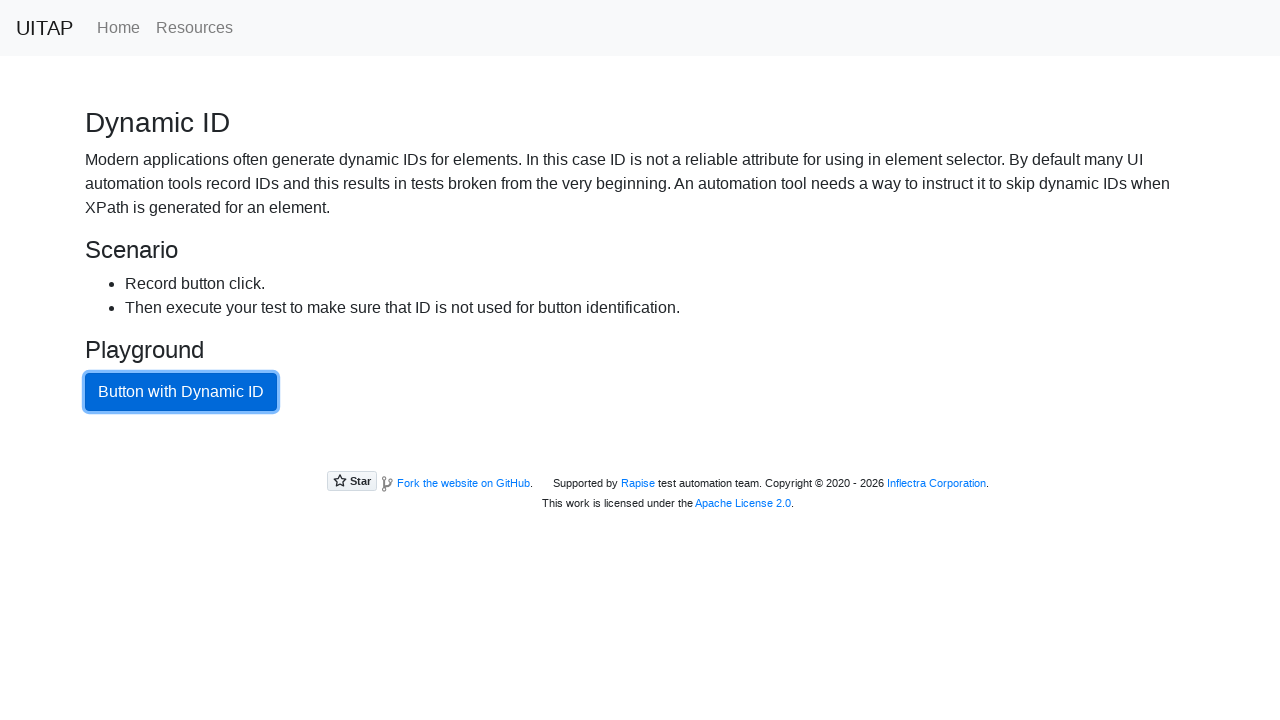

Waited 2 seconds after click 2
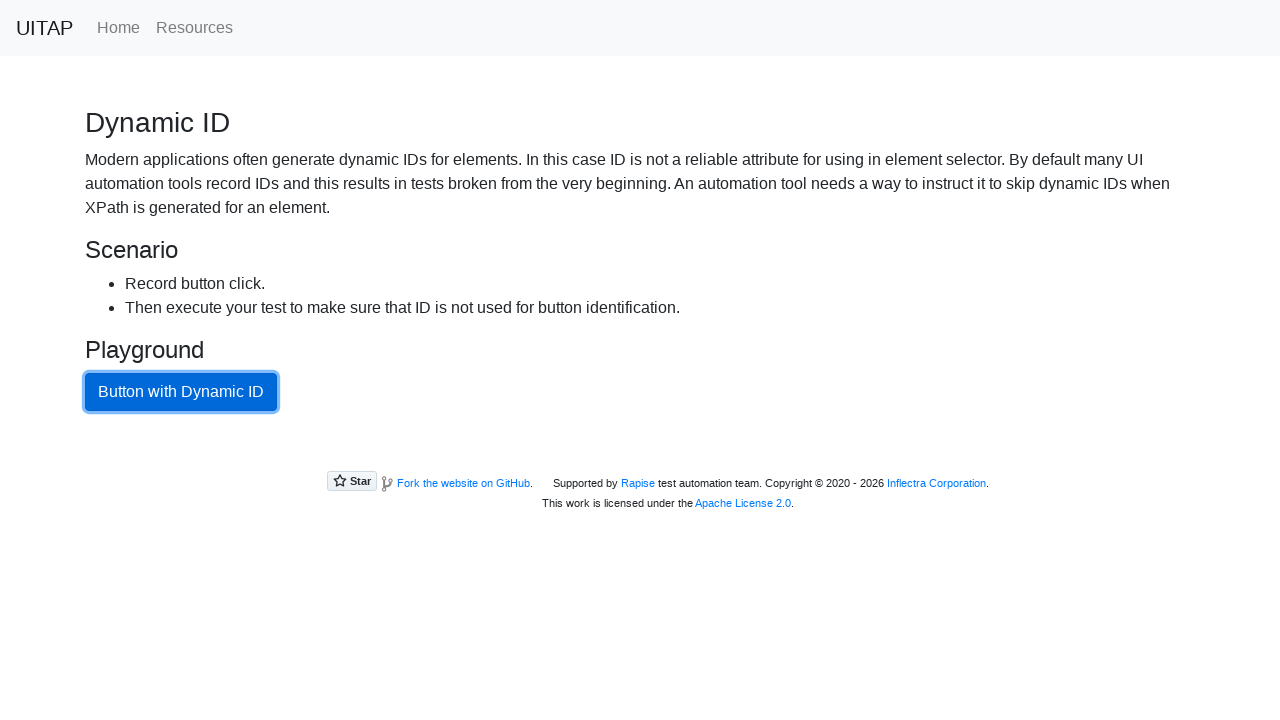

Clicked button with dynamic ID (click 3 of 3) at (181, 392) on xpath=//button[text()="Button with Dynamic ID"]
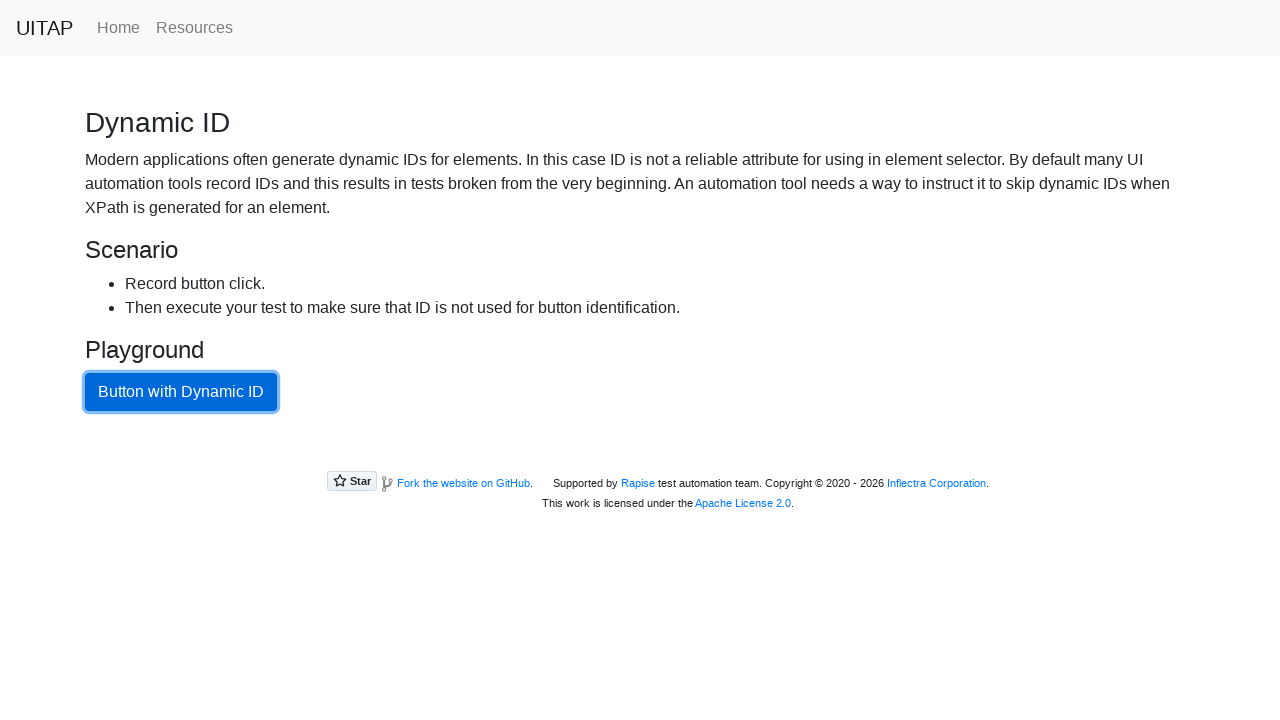

Waited 2 seconds after click 3
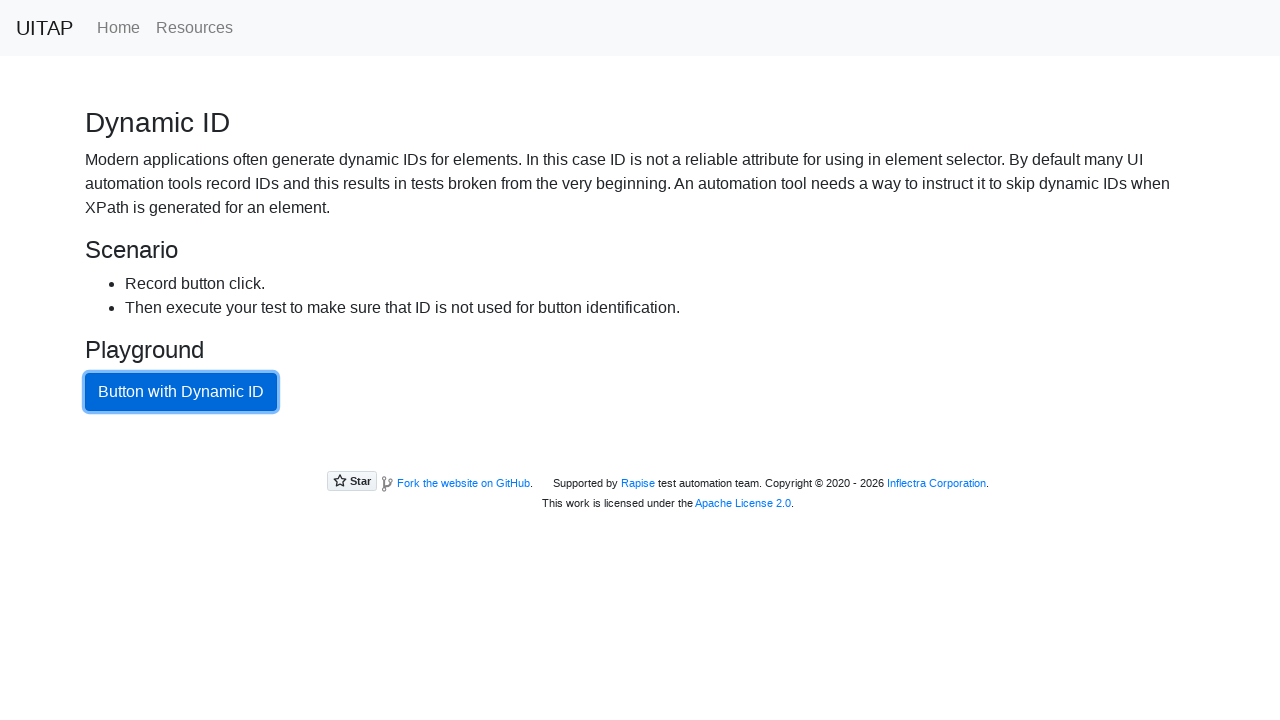

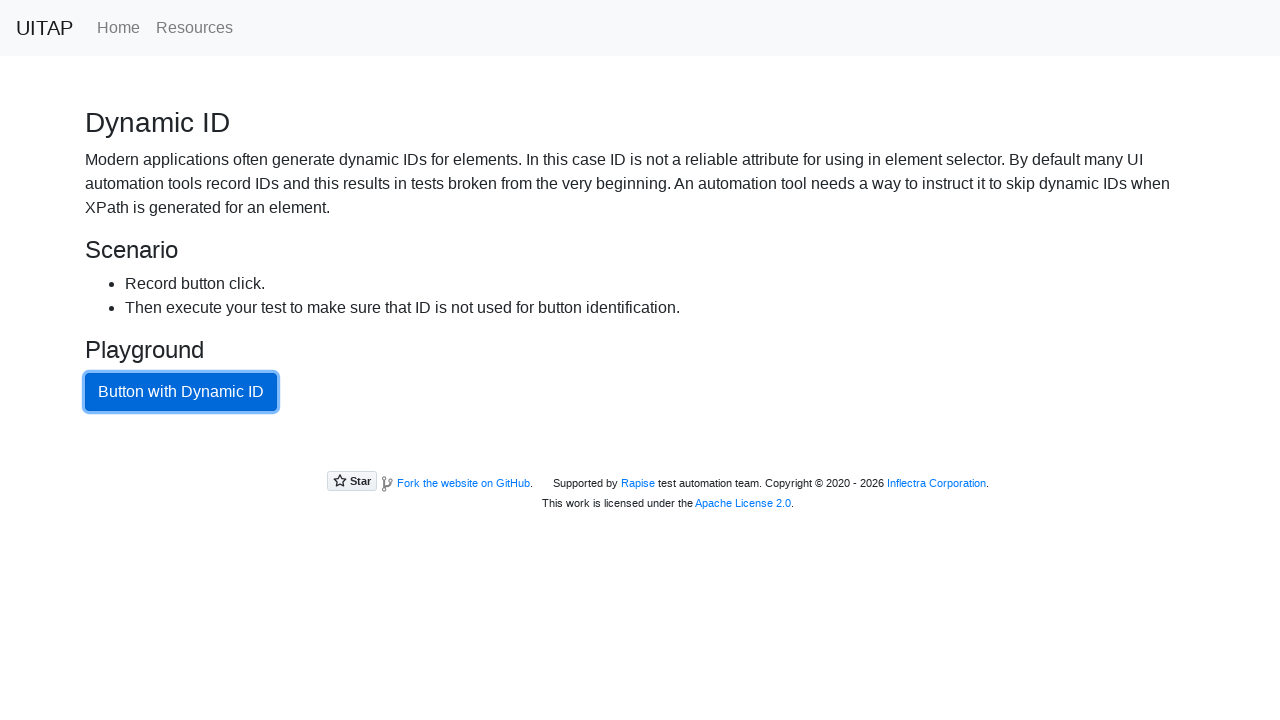